Tests mouse hover functionality by hovering over an element and then clicking on a submenu option that appears

Starting URL: https://rahulshettyacademy.com/AutomationPractice/

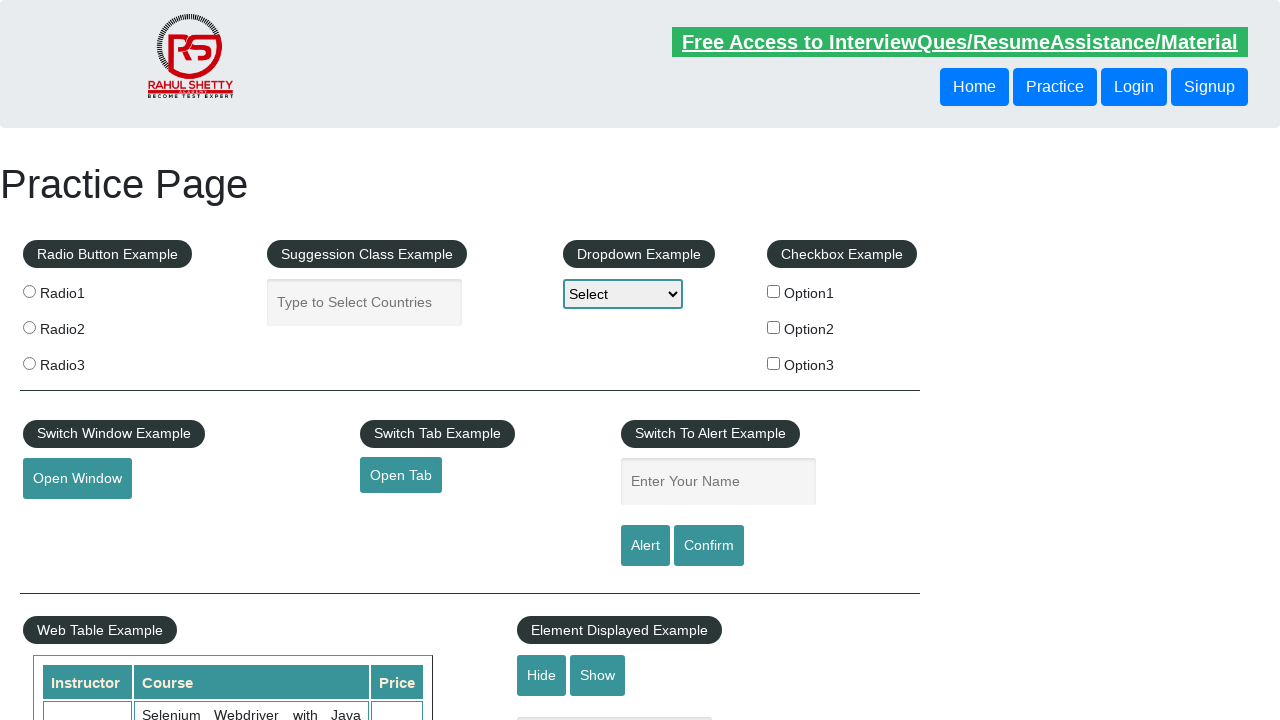

Hovered over mouse hover button to reveal dropdown menu at (83, 361) on #mousehover
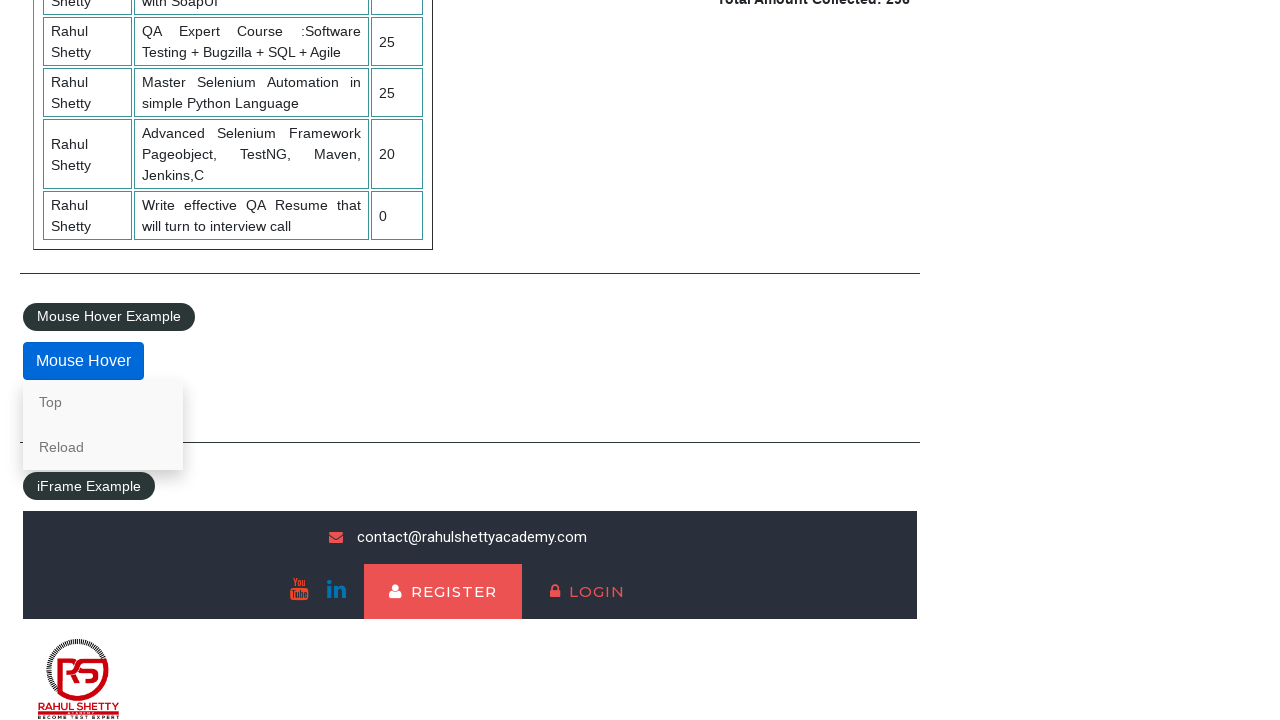

Clicked on Reload link from dropdown menu at (103, 447) on text=Reload
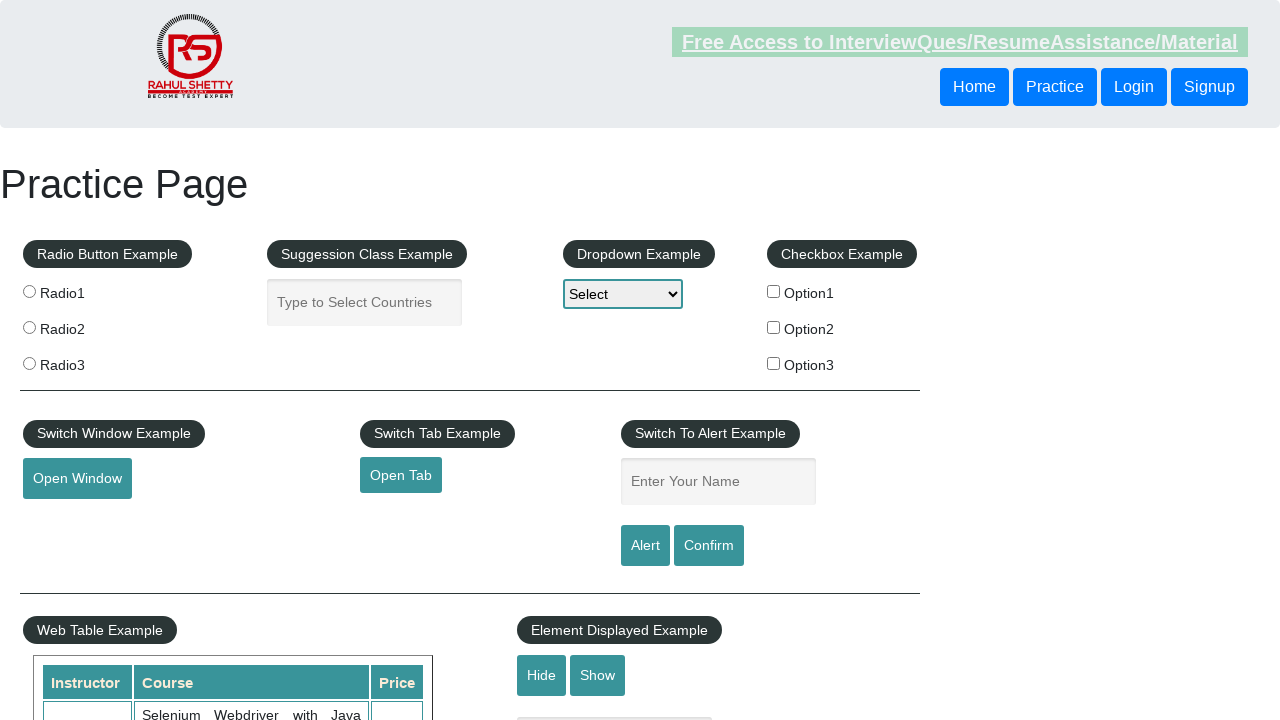

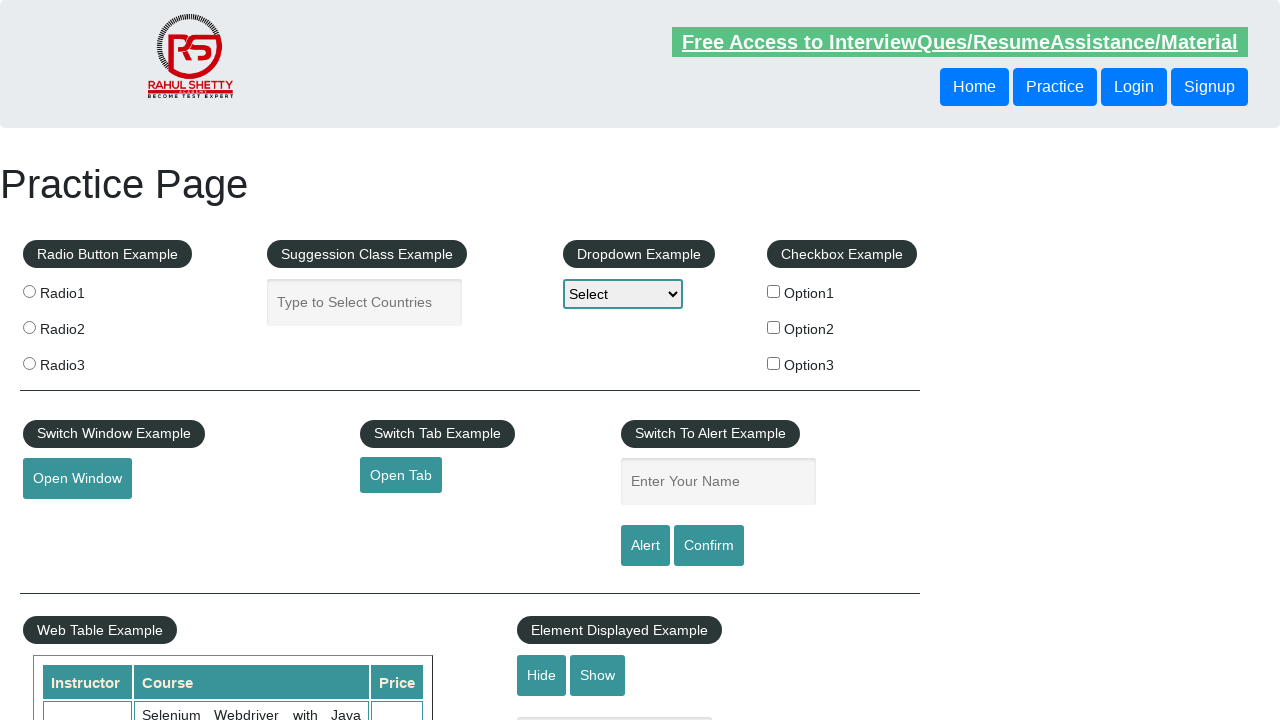